Tests drag and drop functionality by dragging an element and dropping it onto a target element within an iframe

Starting URL: https://jqueryui.com/droppable/

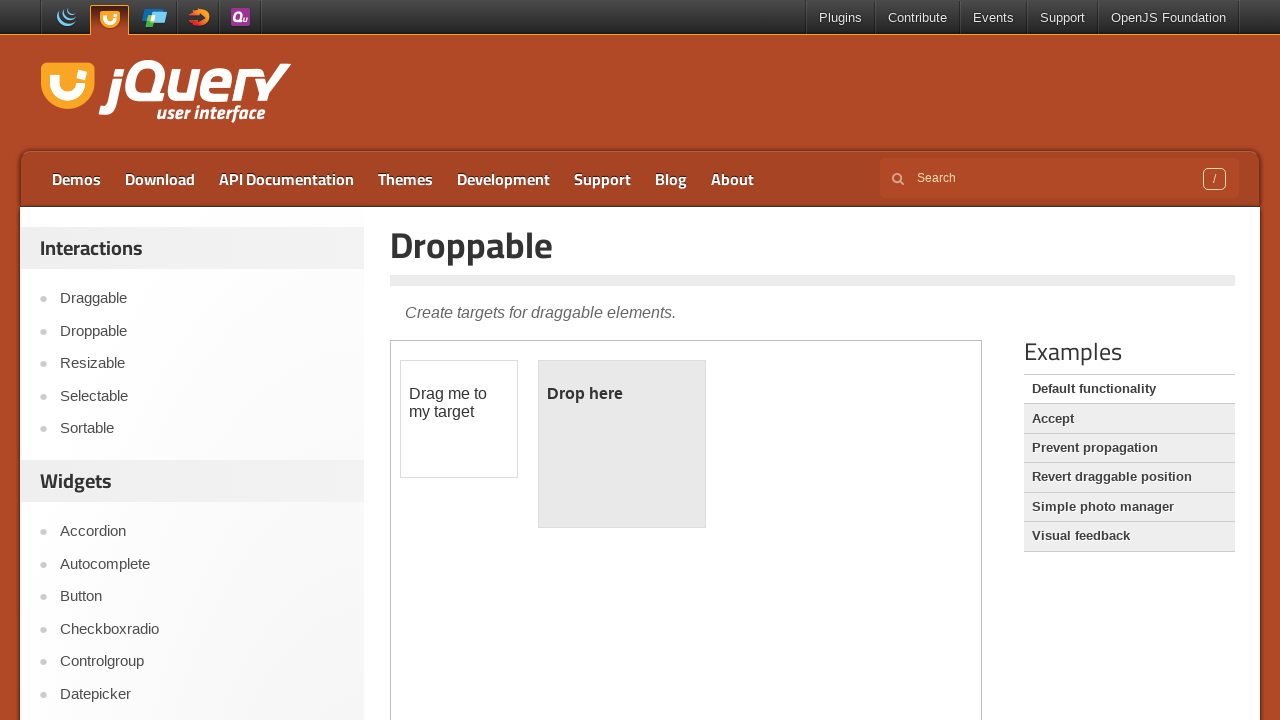

Located the iframe containing drag and drop elements
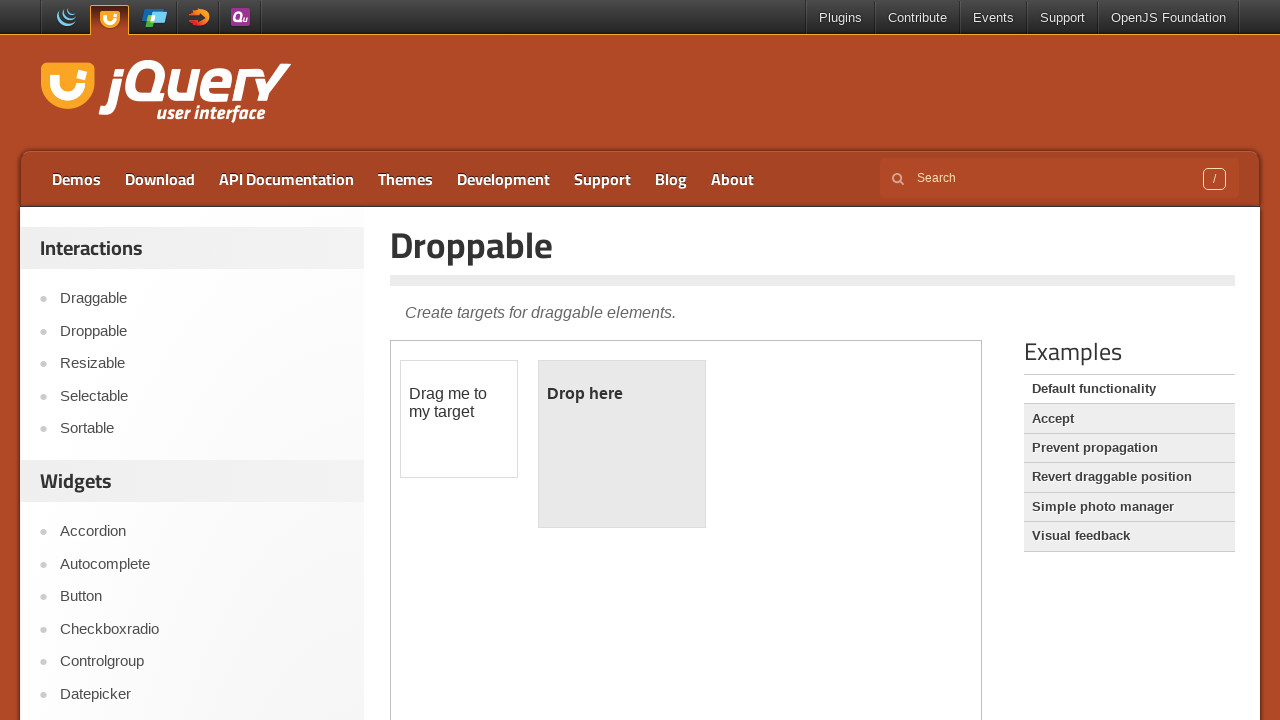

Located the draggable element
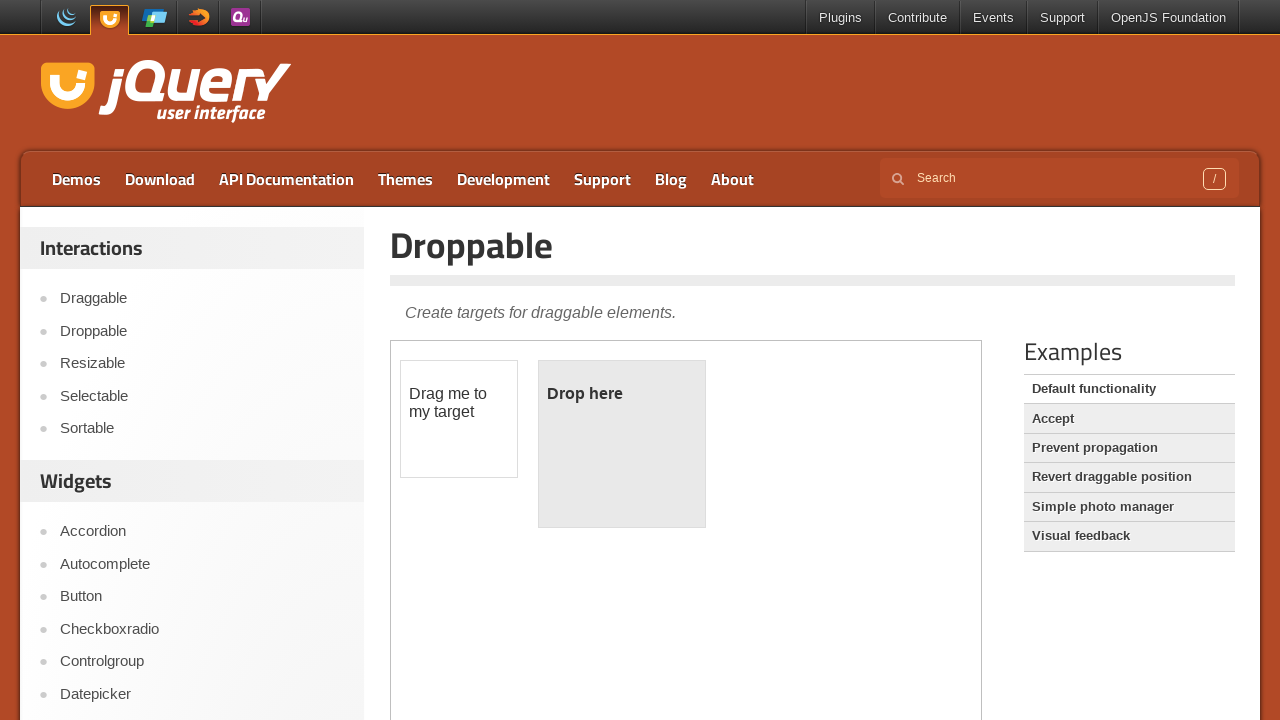

Located the droppable target element
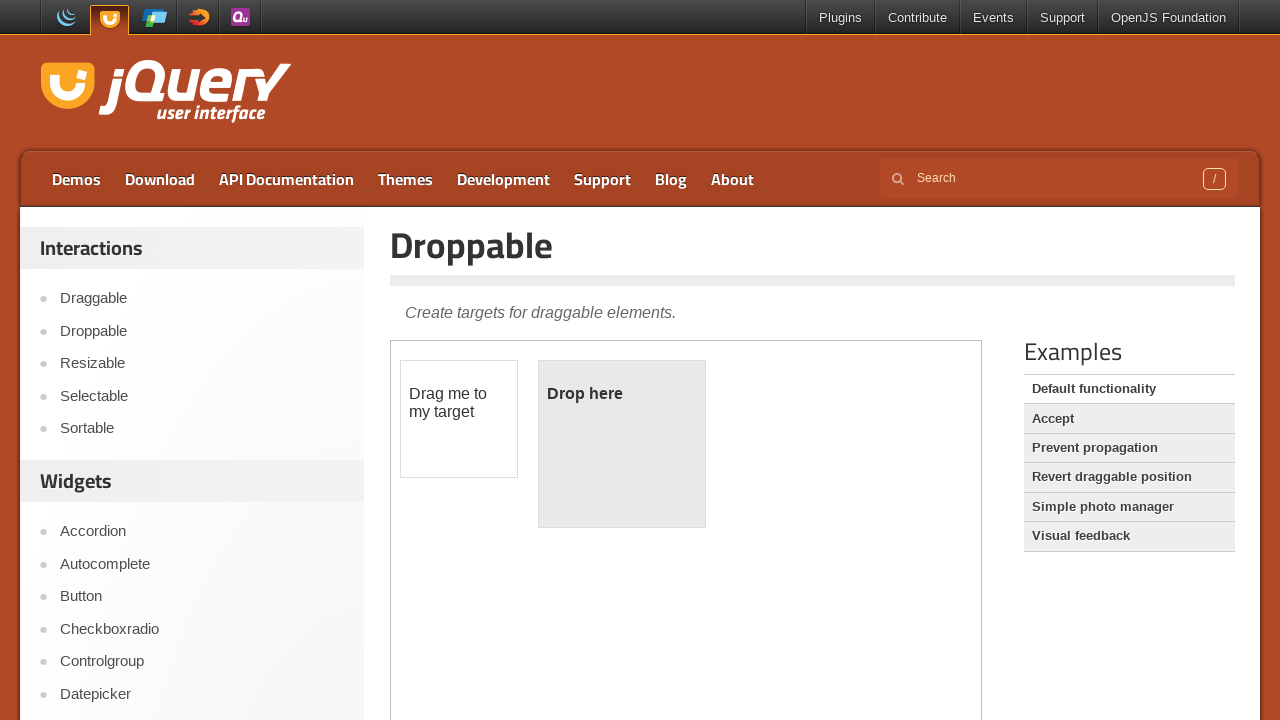

Dragged the draggable element onto the droppable target at (622, 444)
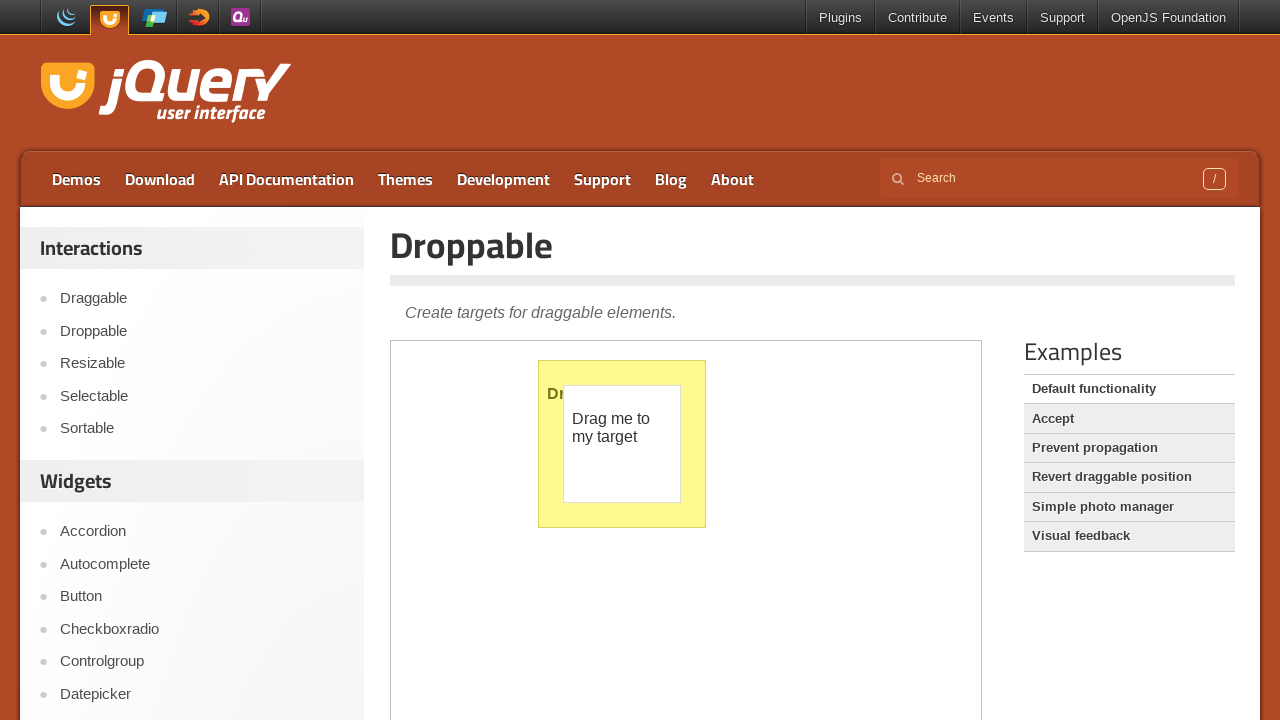

Reloaded the page to reset drag and drop state
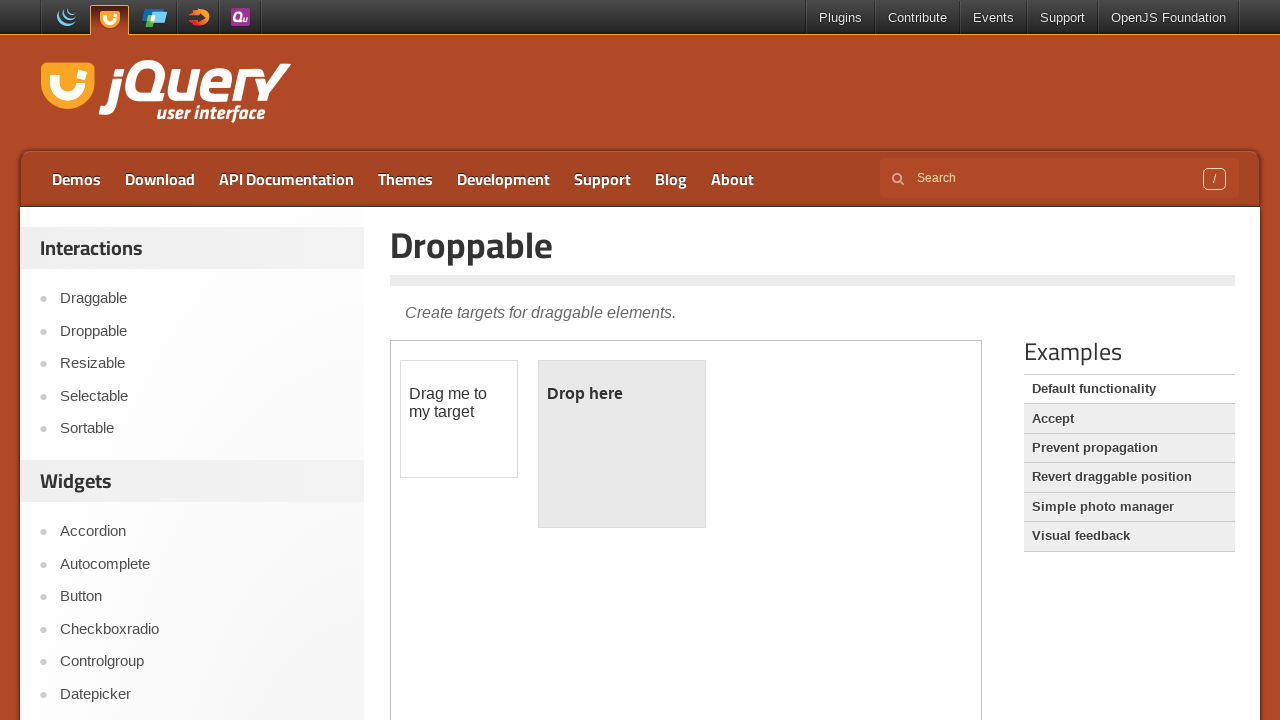

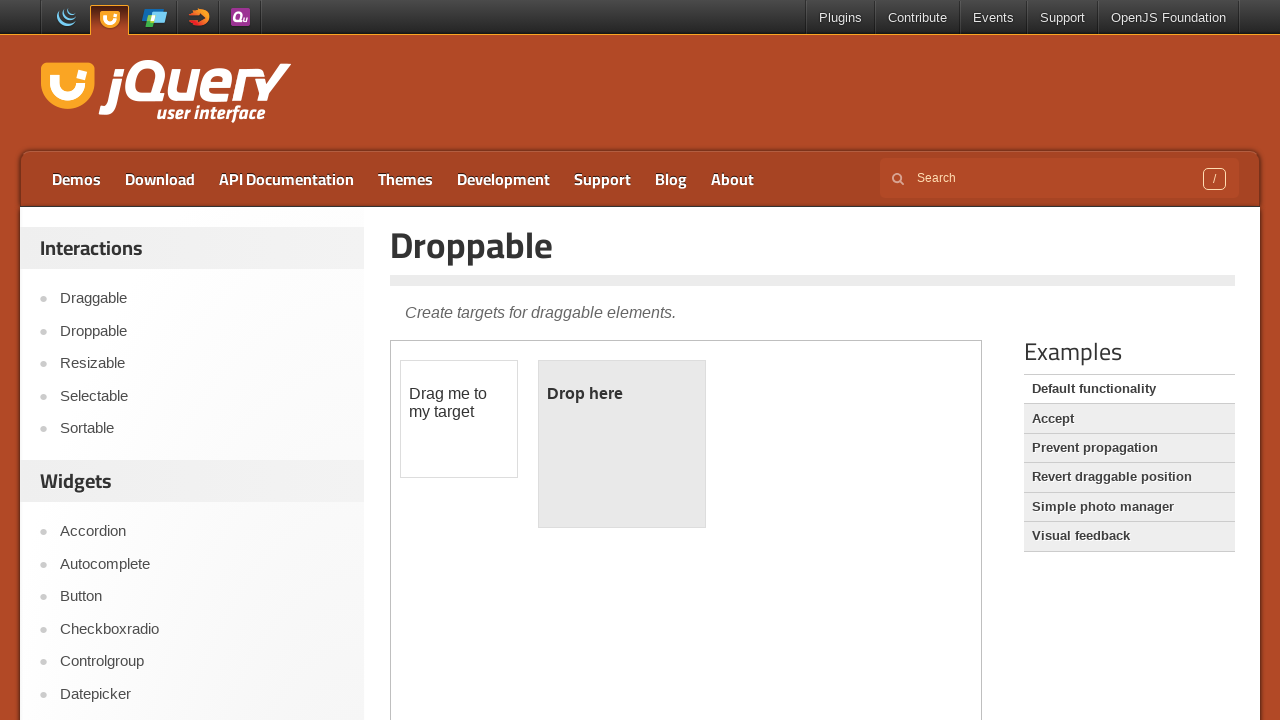